Tests keyboard actions on an input field by simulating shift key combinations to type mixed case text

Starting URL: https://the-internet.herokuapp.com/key_presses

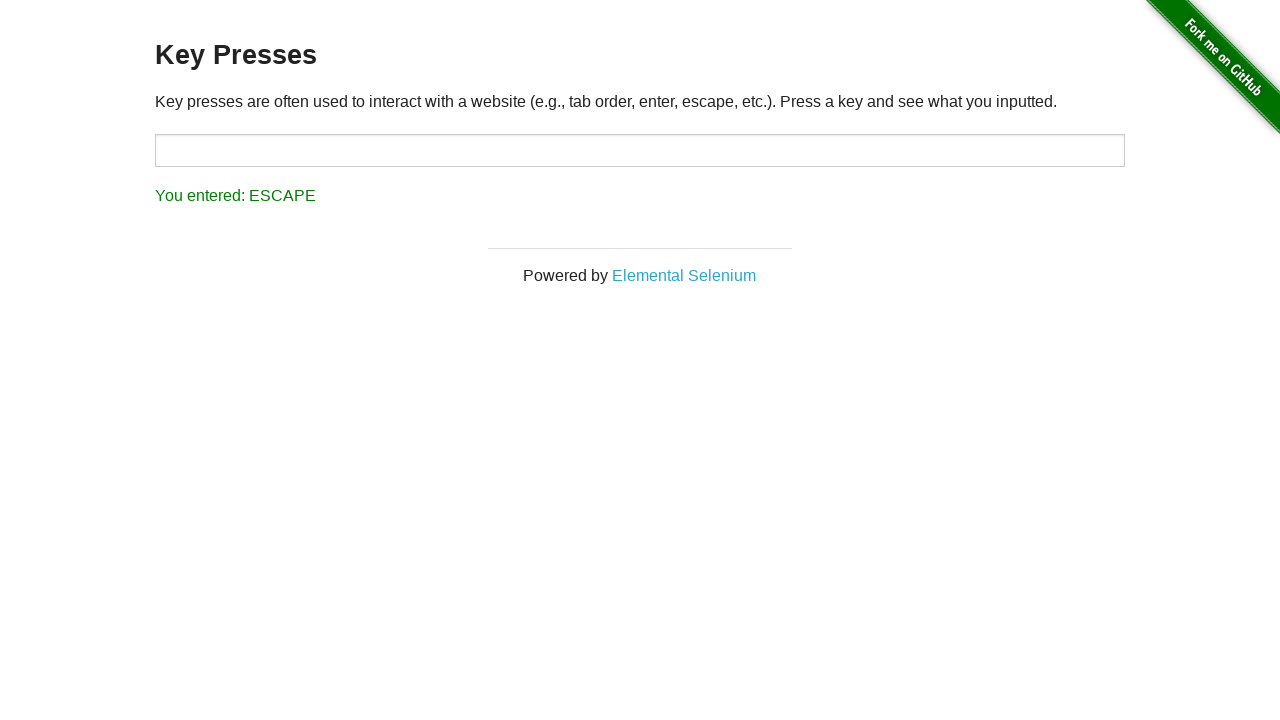

Located text input field
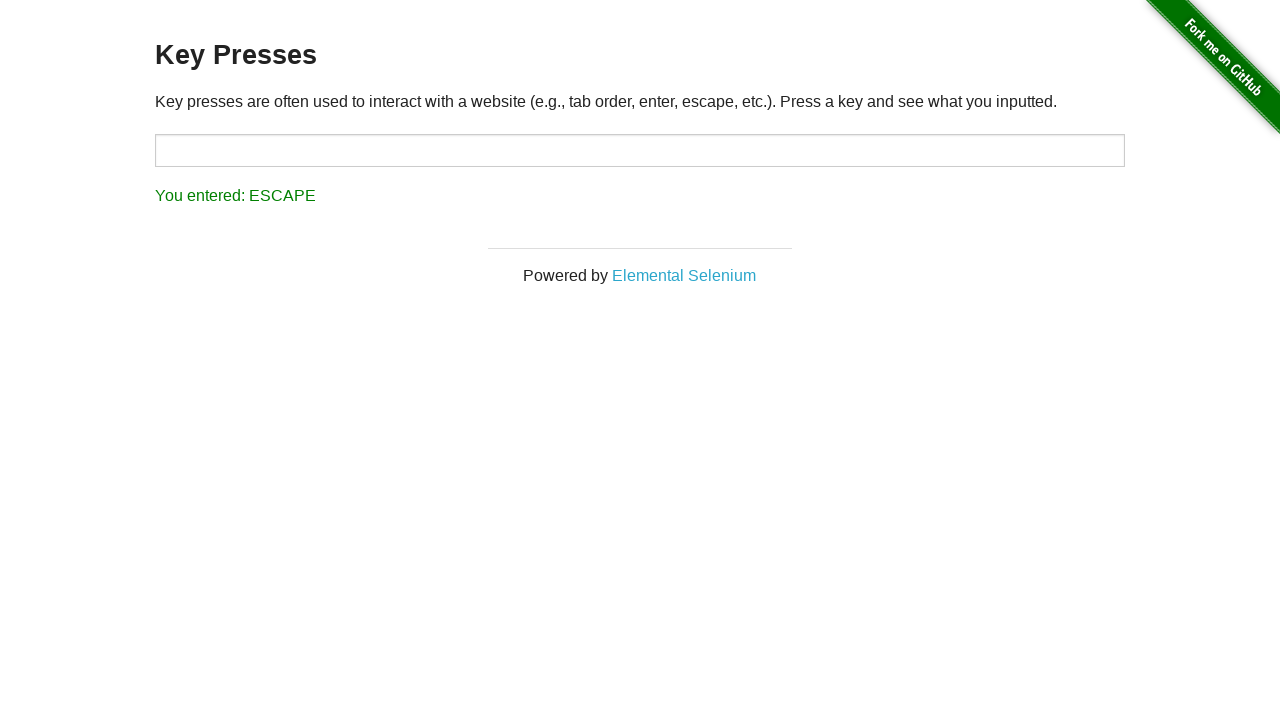

Pressed lowercase 'c' key on input[type='text']
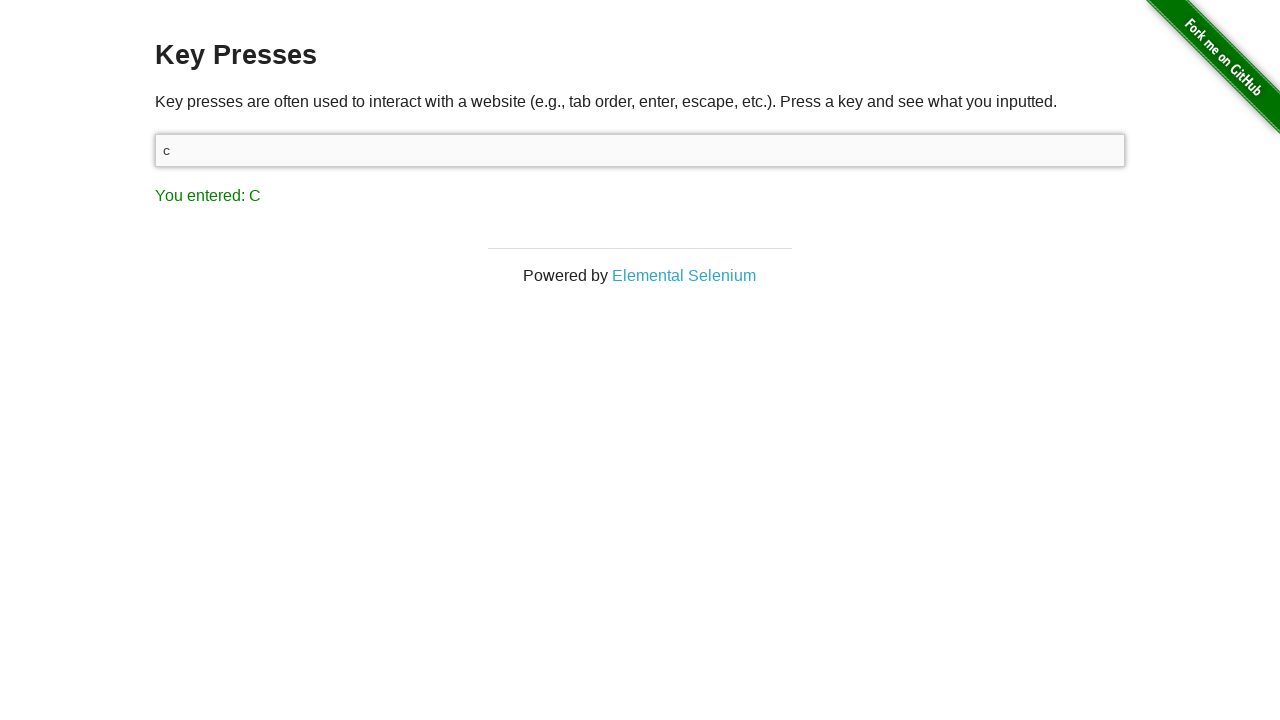

Pressed down Shift key
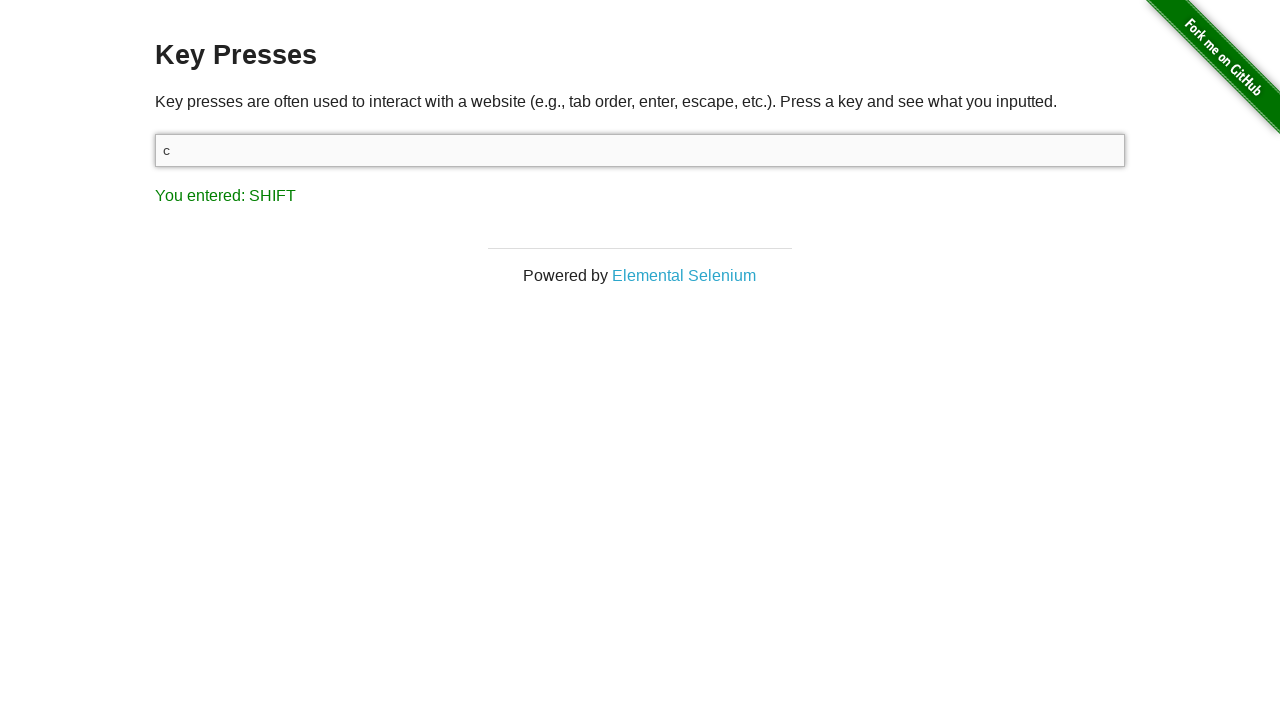

Typed 'hetan' with Shift key held down for uppercase input on input[type='text']
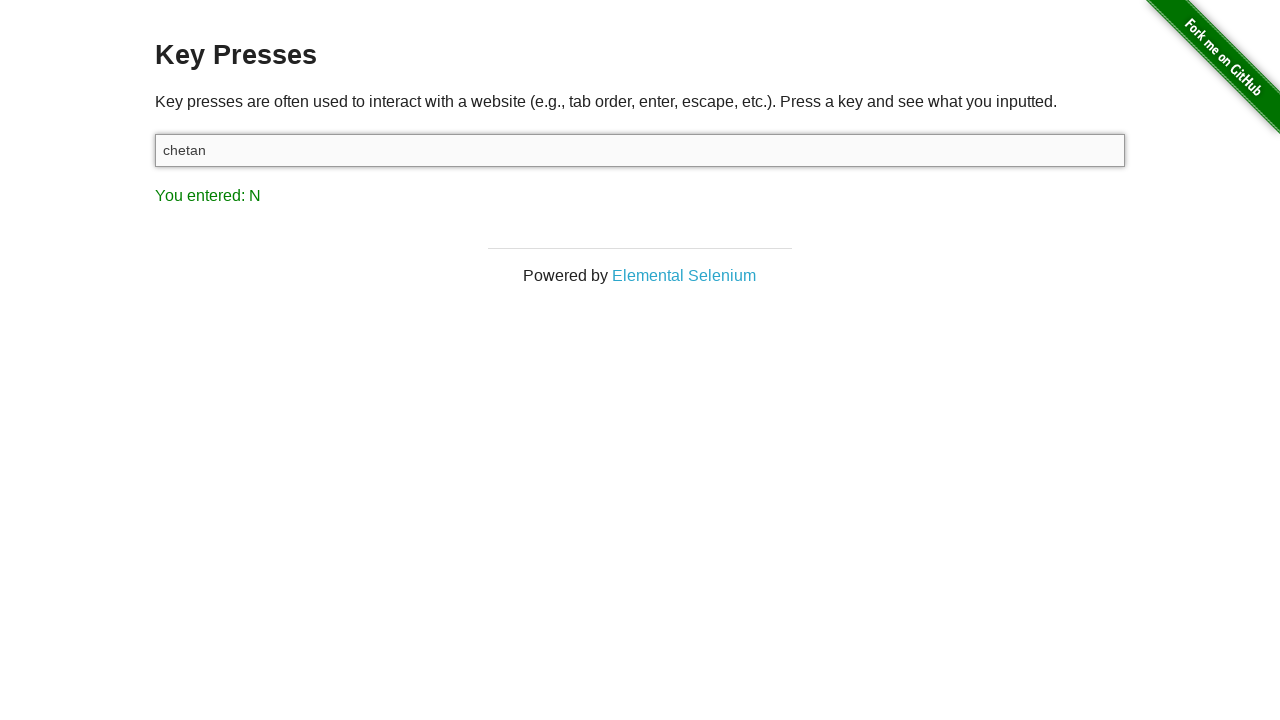

Released Shift key
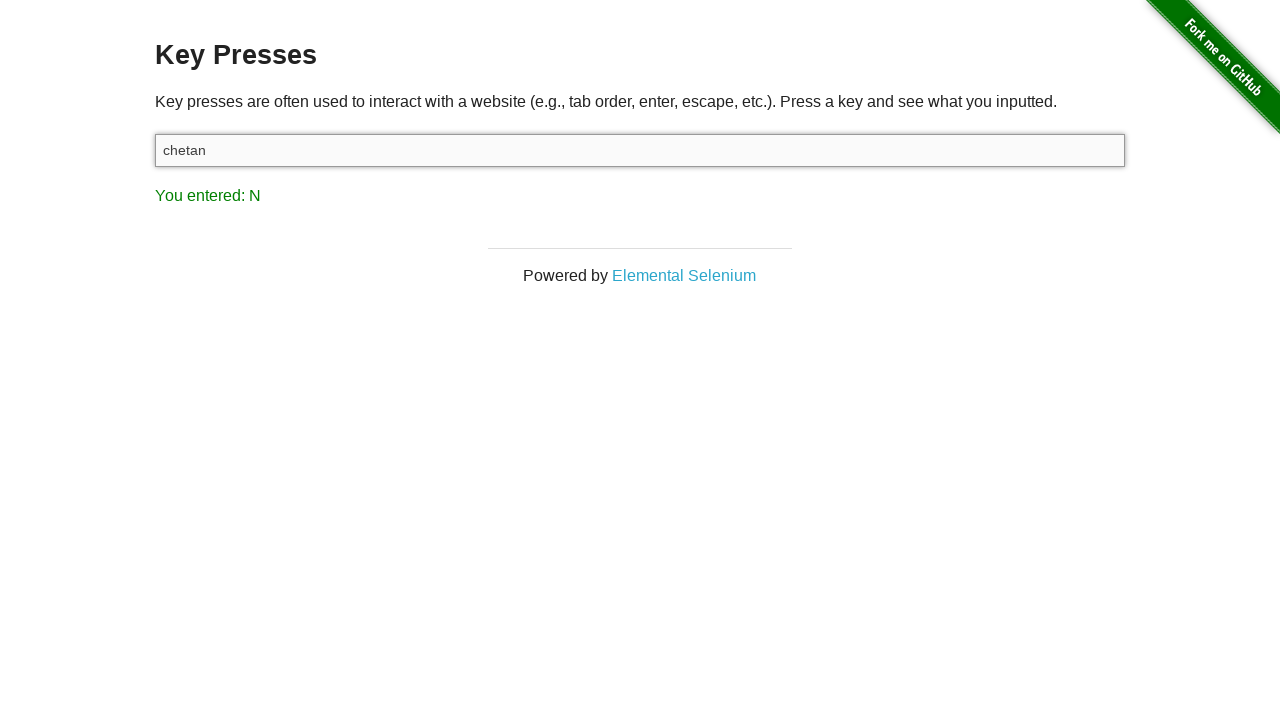

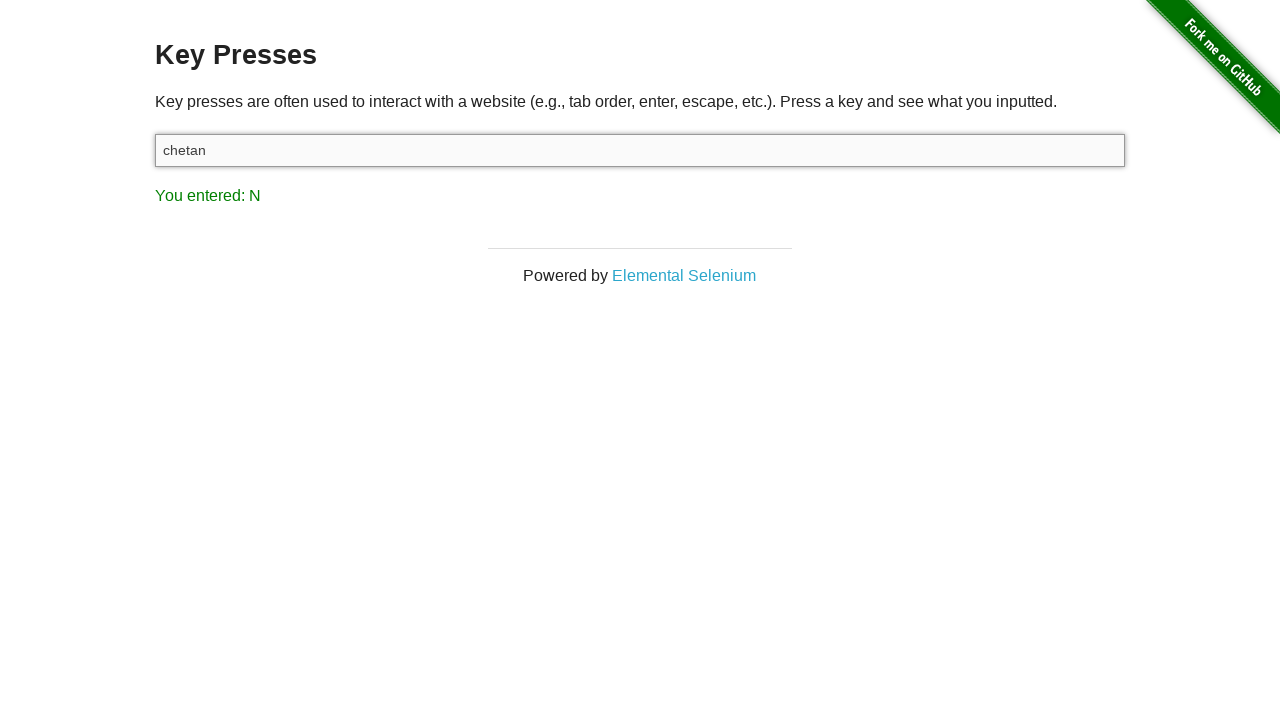